Tests form submission on Selenium's demo web form page by filling text and password fields and submitting.

Starting URL: https://www.selenium.dev/selenium/web/web-form.html

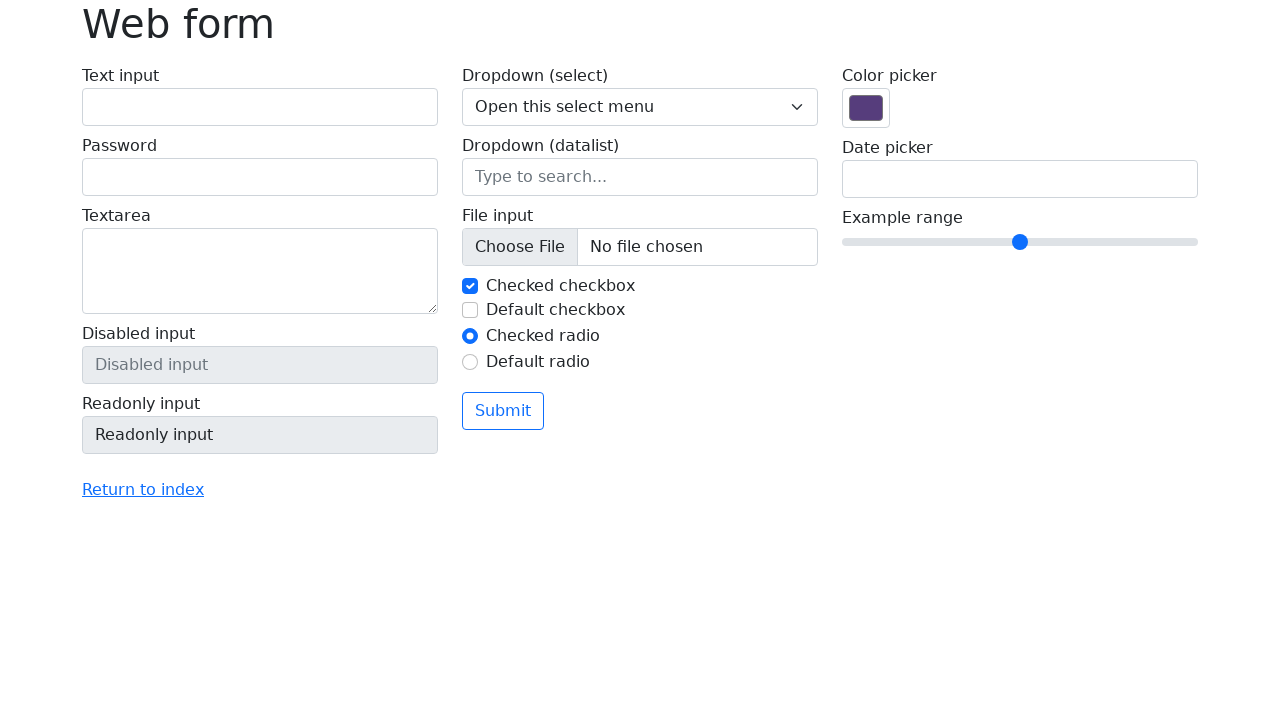

Filled text field with 'Selenium' on #my-text-id
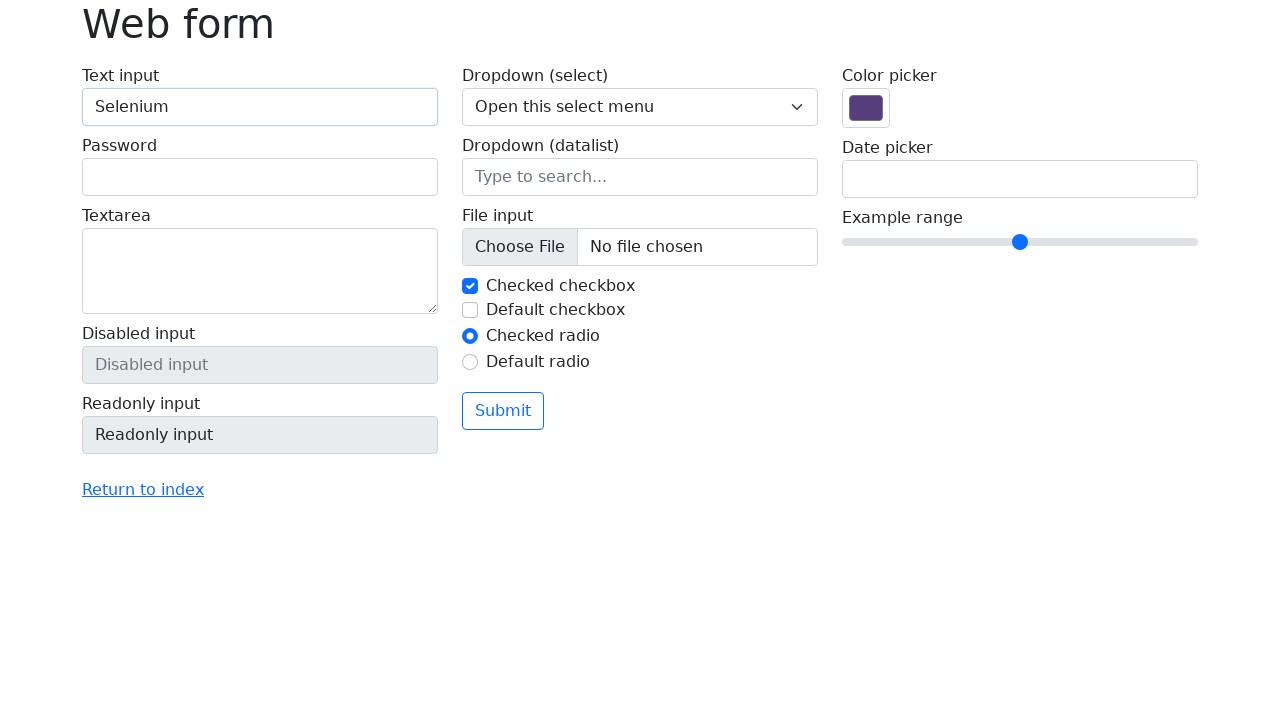

Filled password field with '555' on input[name='my-password']
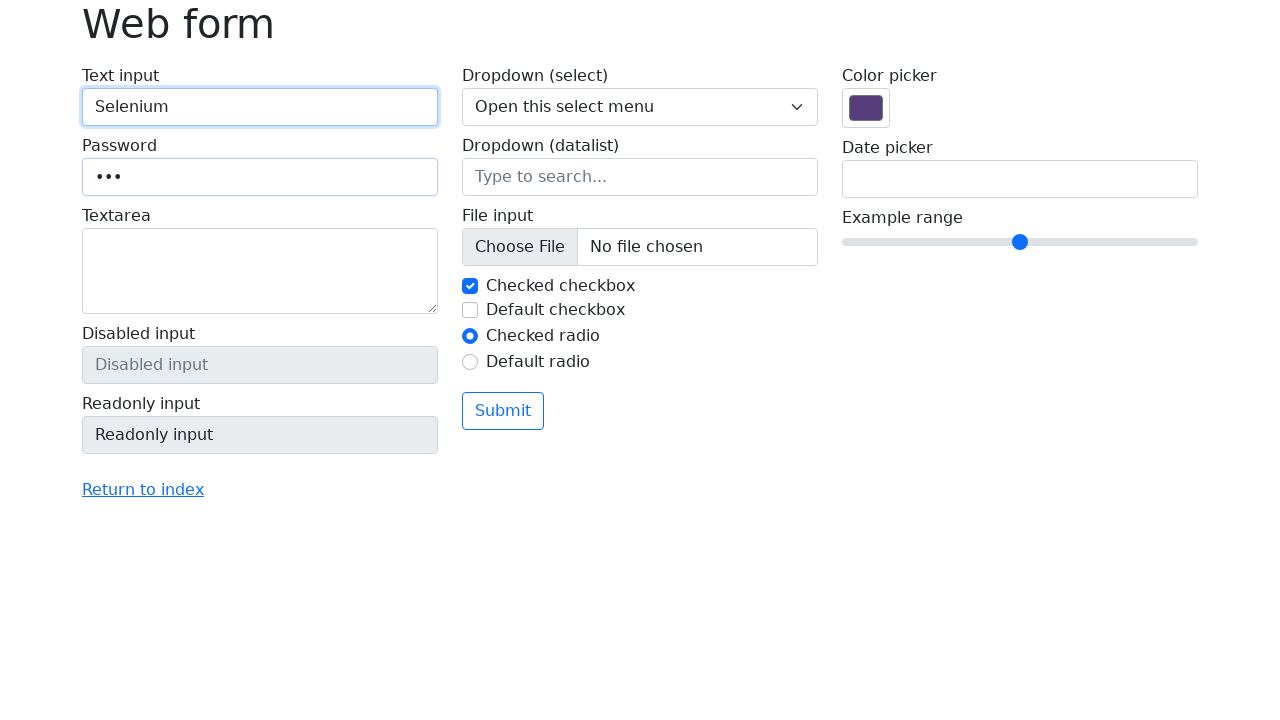

Clicked submit button at (503, 411) on button
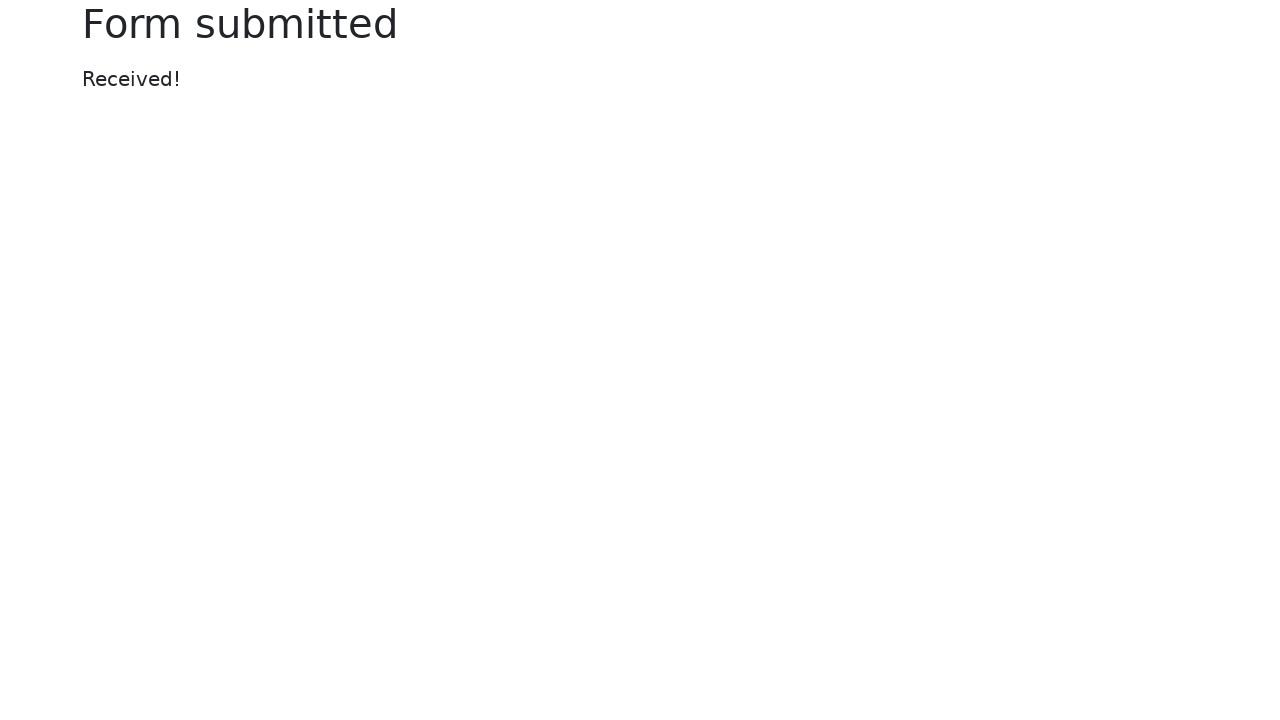

Success message element appeared
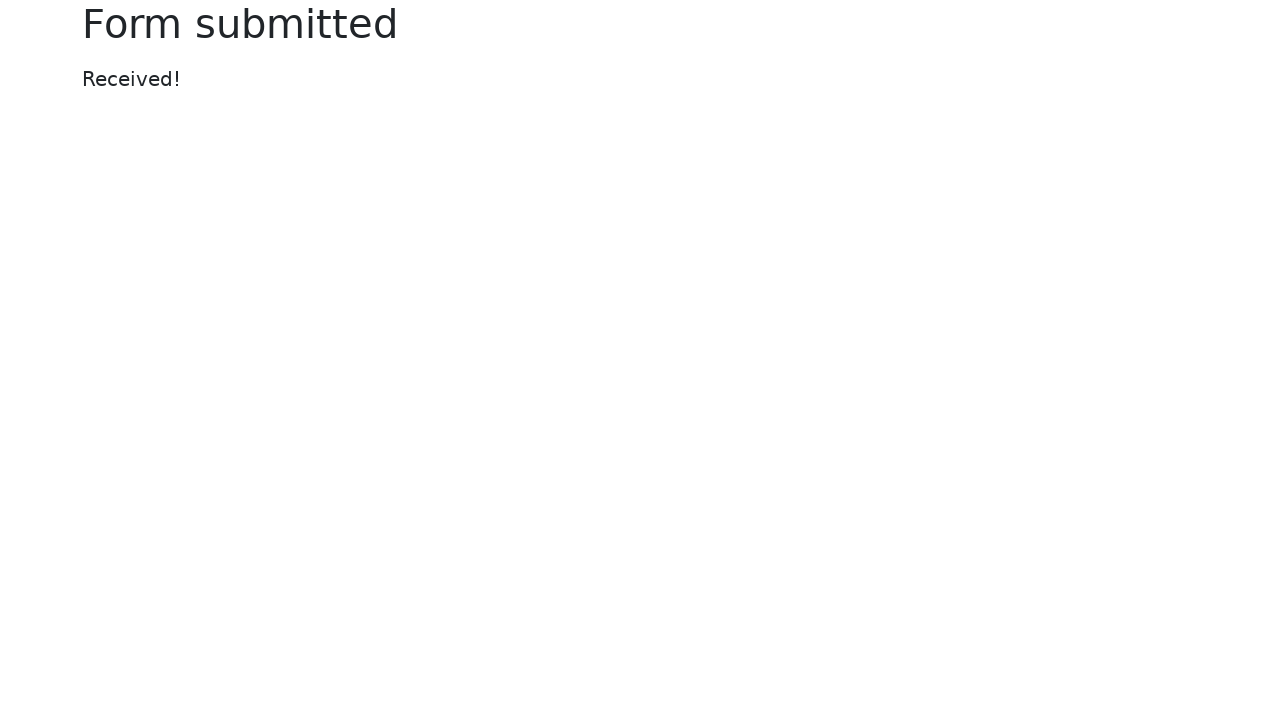

Located success message element
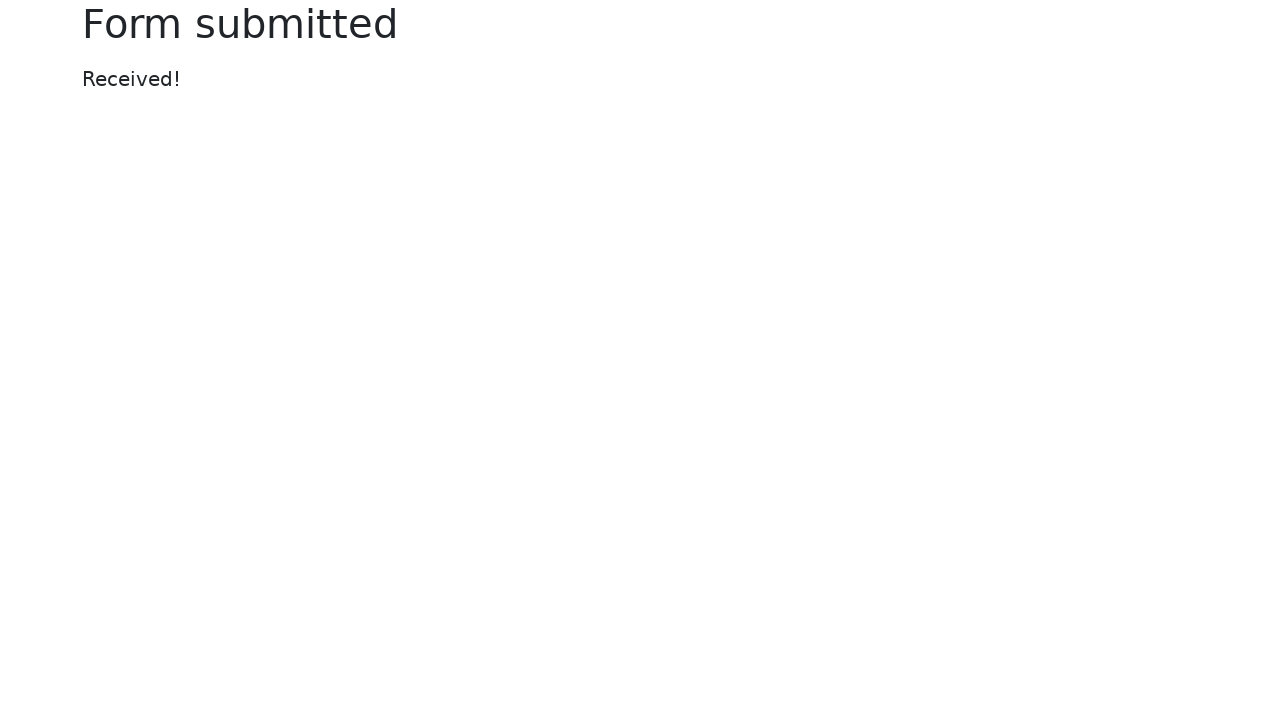

Verified success message displays 'Received!'
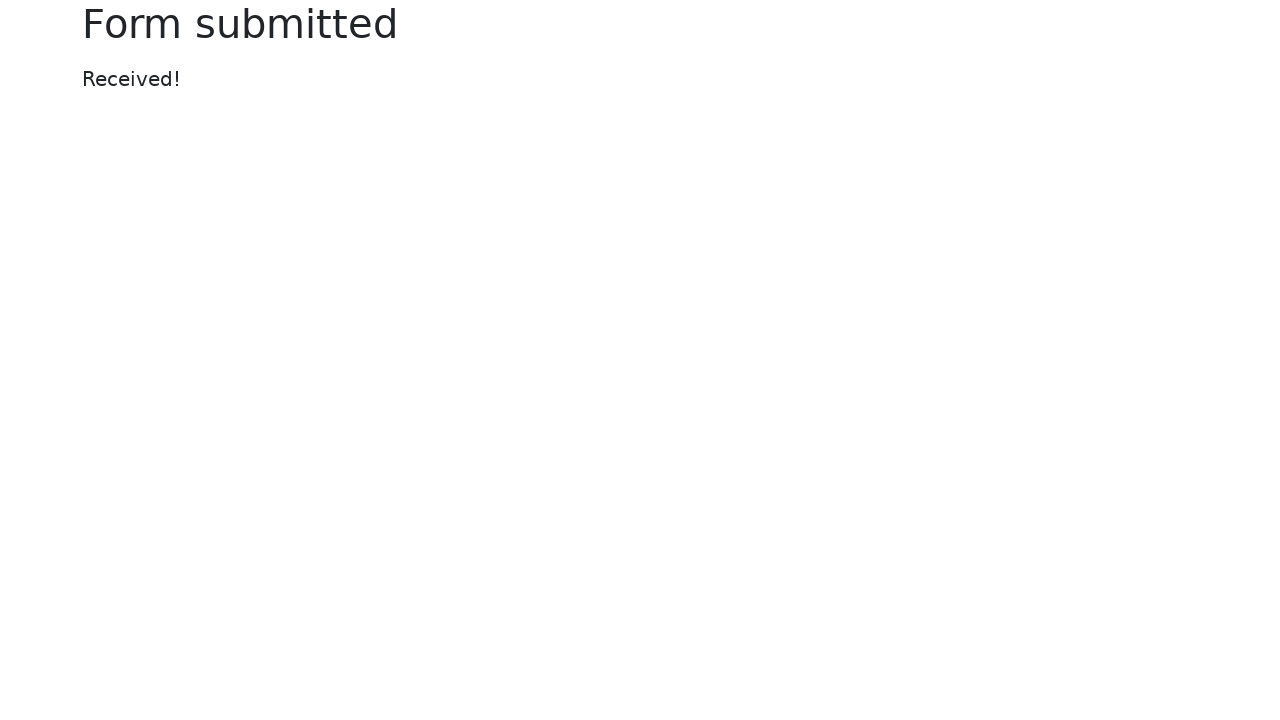

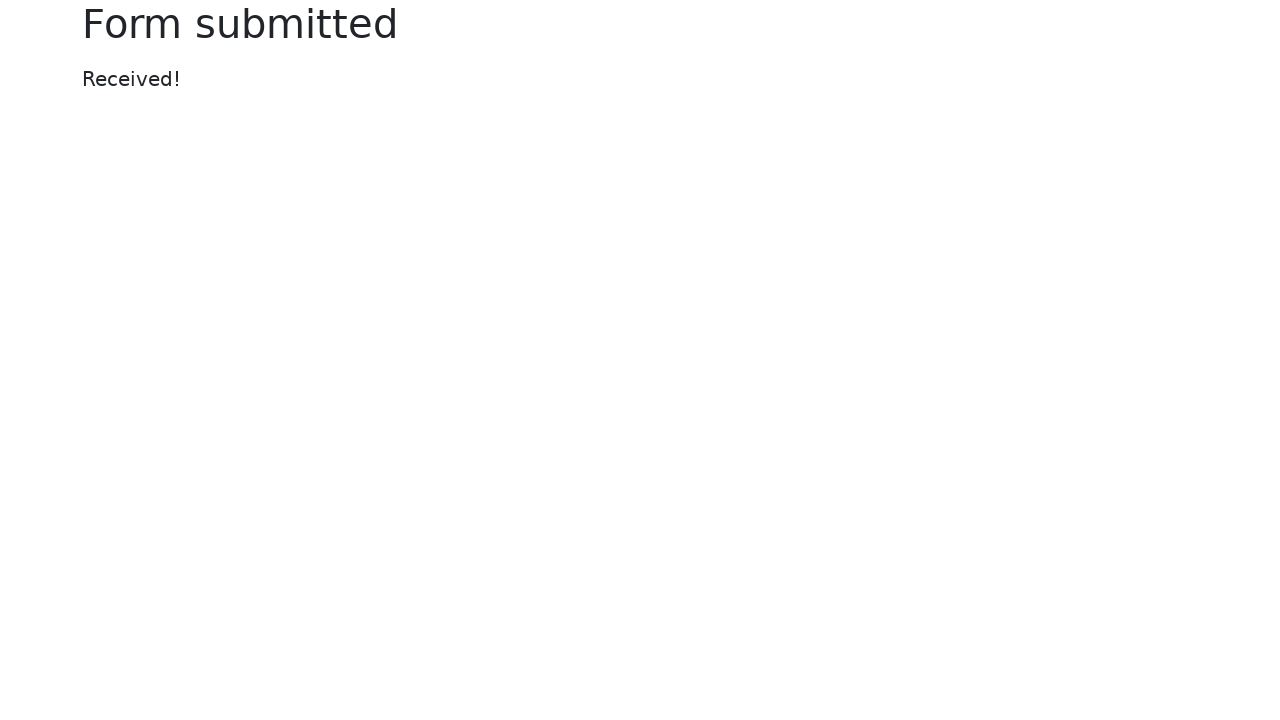